Tests setting a form field value using JavaScript execution on a LeafGround practice page, filling in a firstname field with a test value.

Starting URL: https://www.leafground.com/messages.xhtml

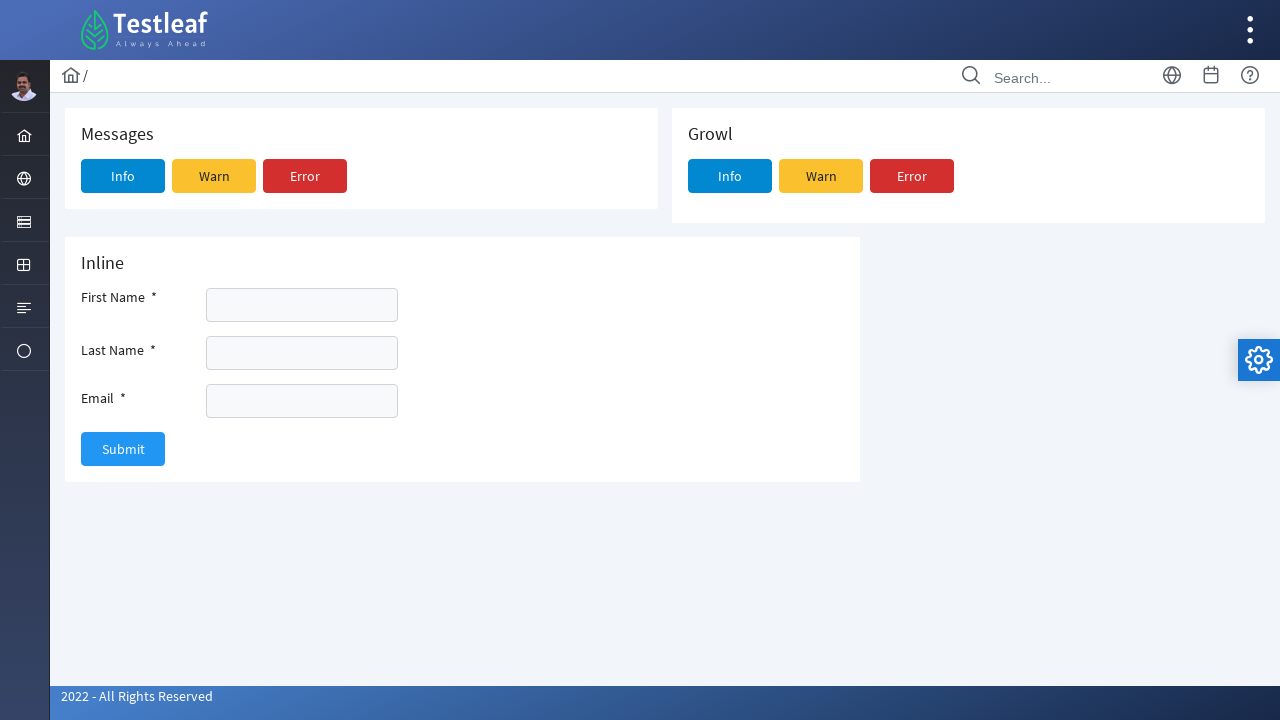

Executed JavaScript to set firstname field value to 'testleaf'
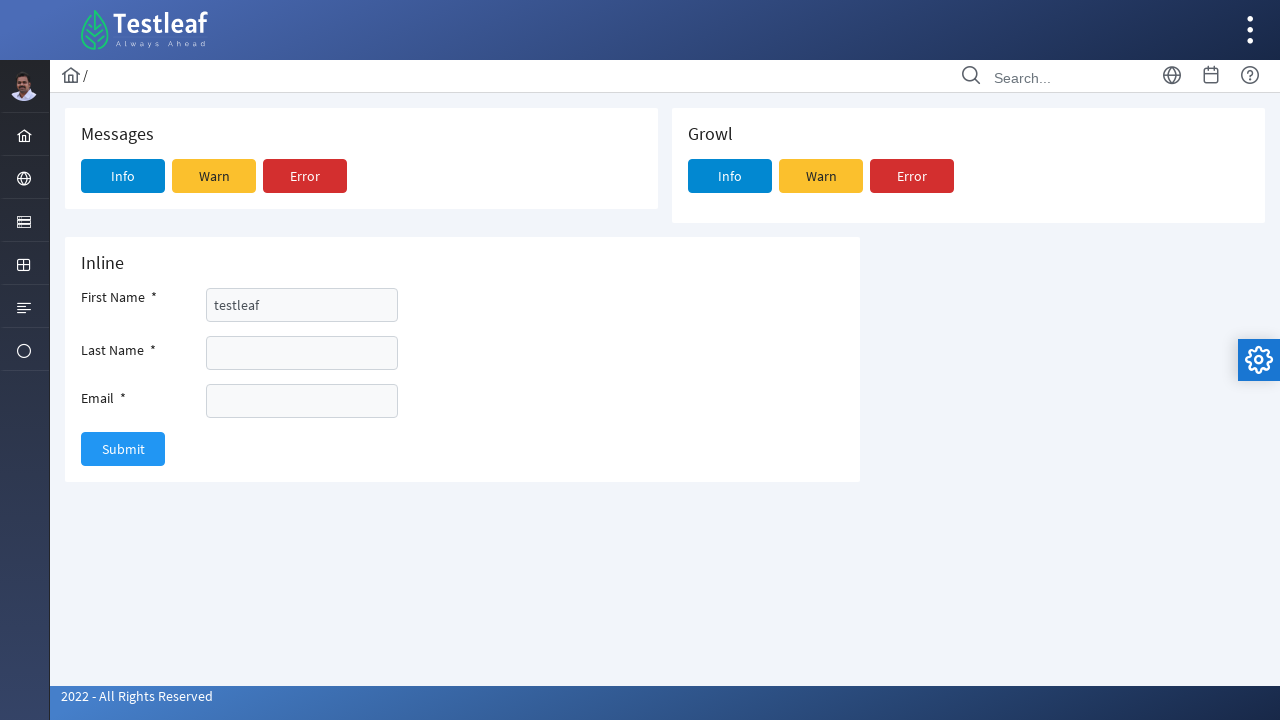

Verified firstname field is visible
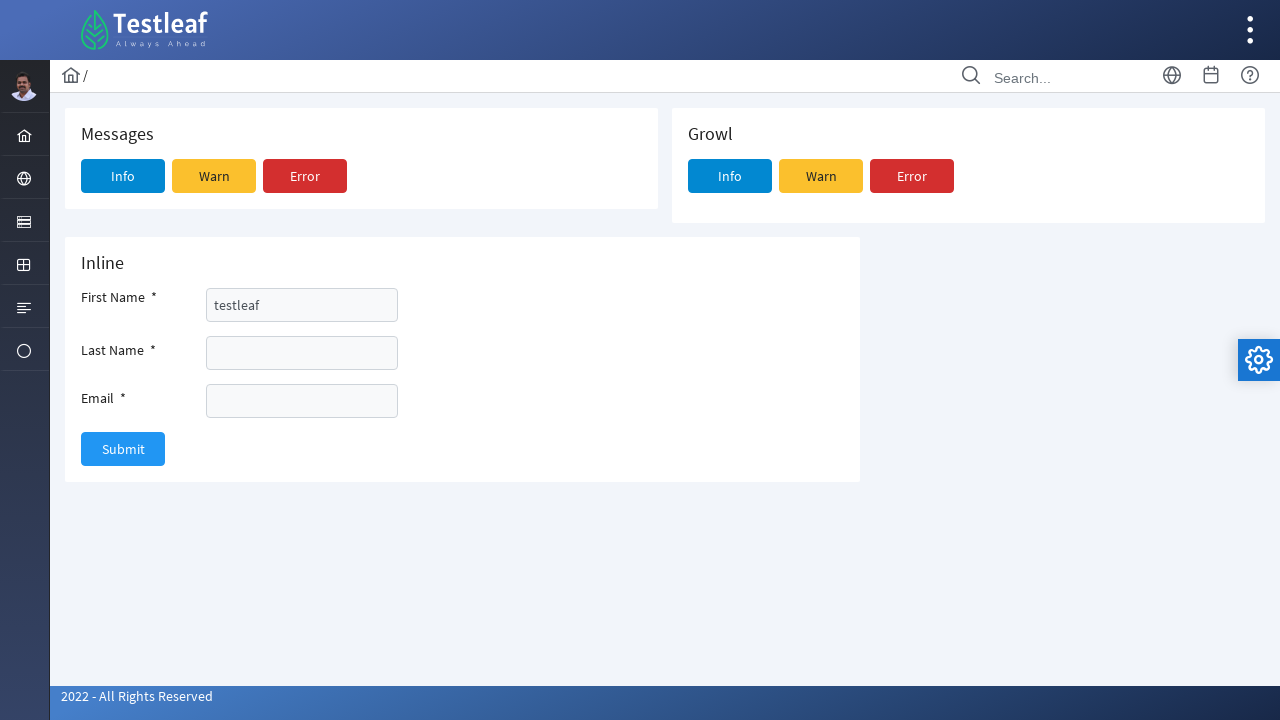

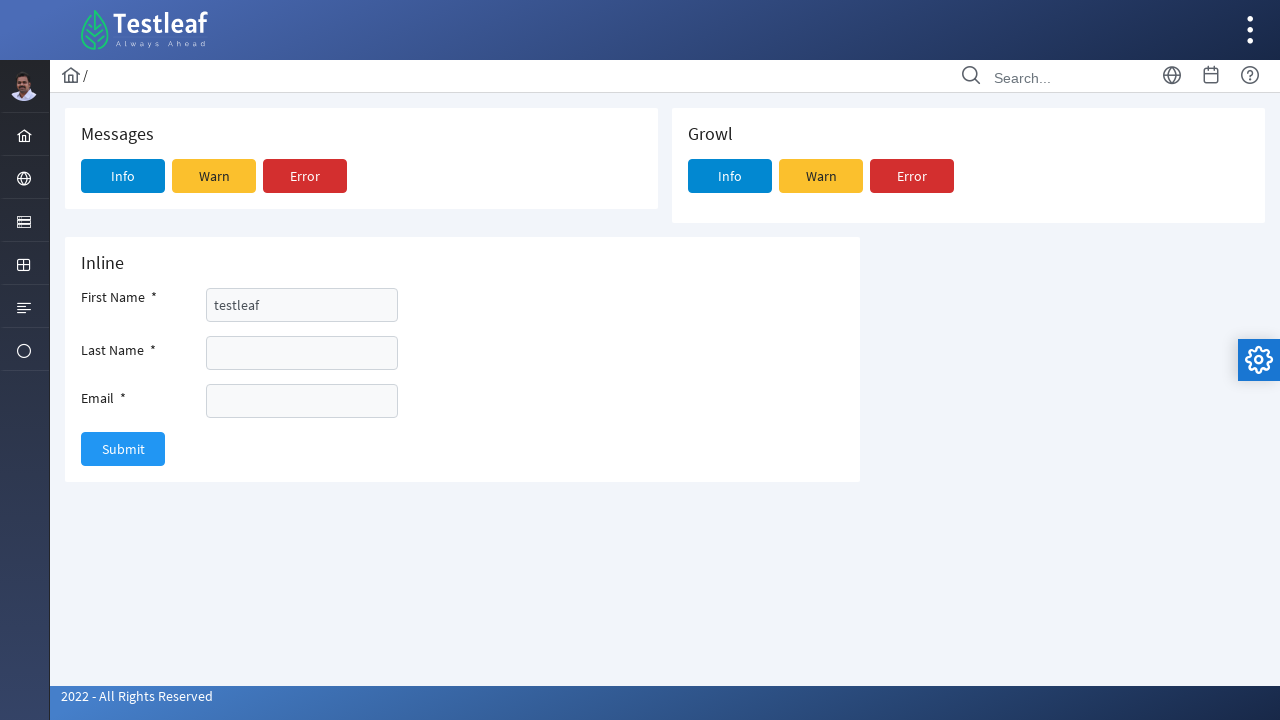